Tests multiple browser window handling by clicking a link that opens a new window, then switching between parent and child windows to verify content in each.

Starting URL: https://the-internet.herokuapp.com/

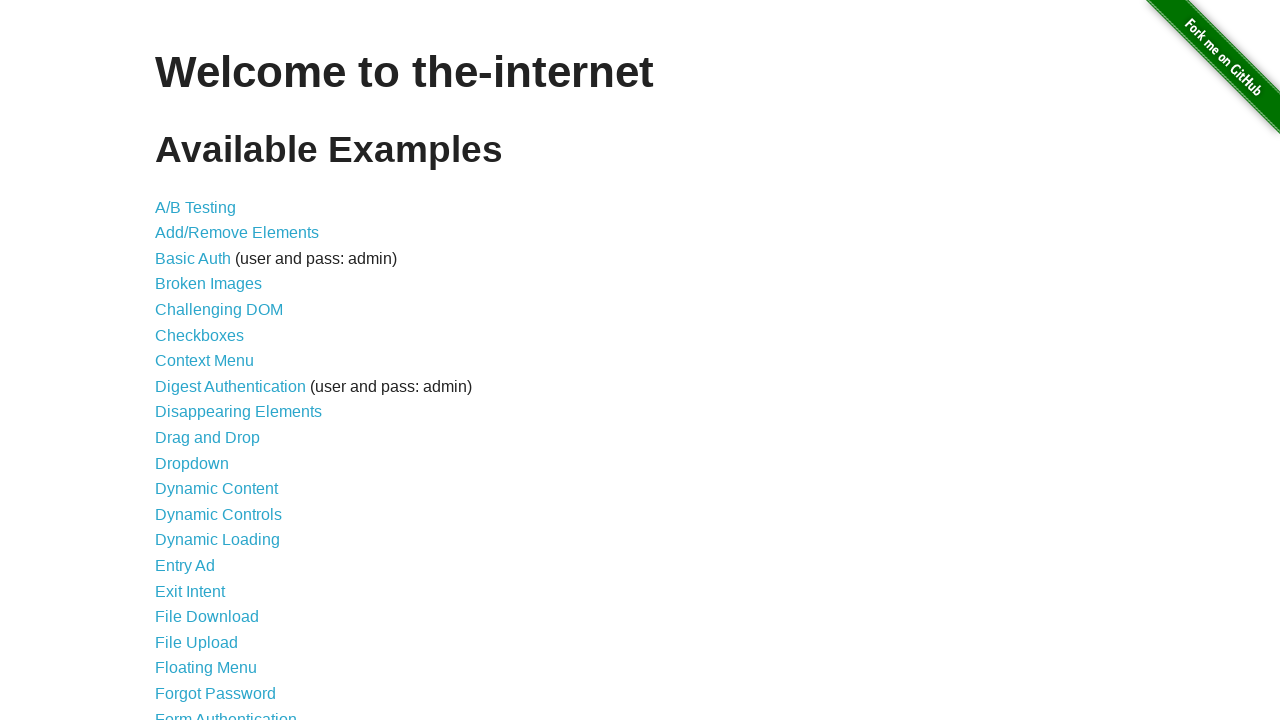

Clicked on 'Multiple Windows' link at (218, 369) on text=Multiple Windows
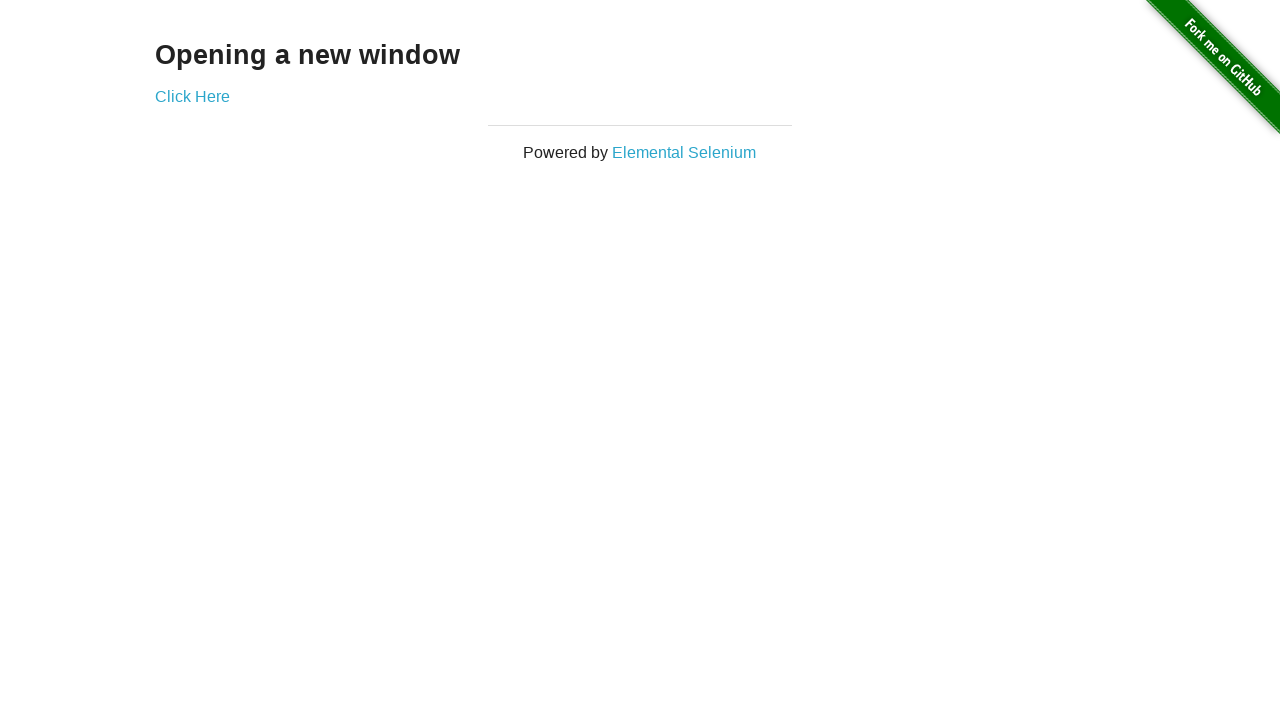

Multiple Windows page loaded with example link visible
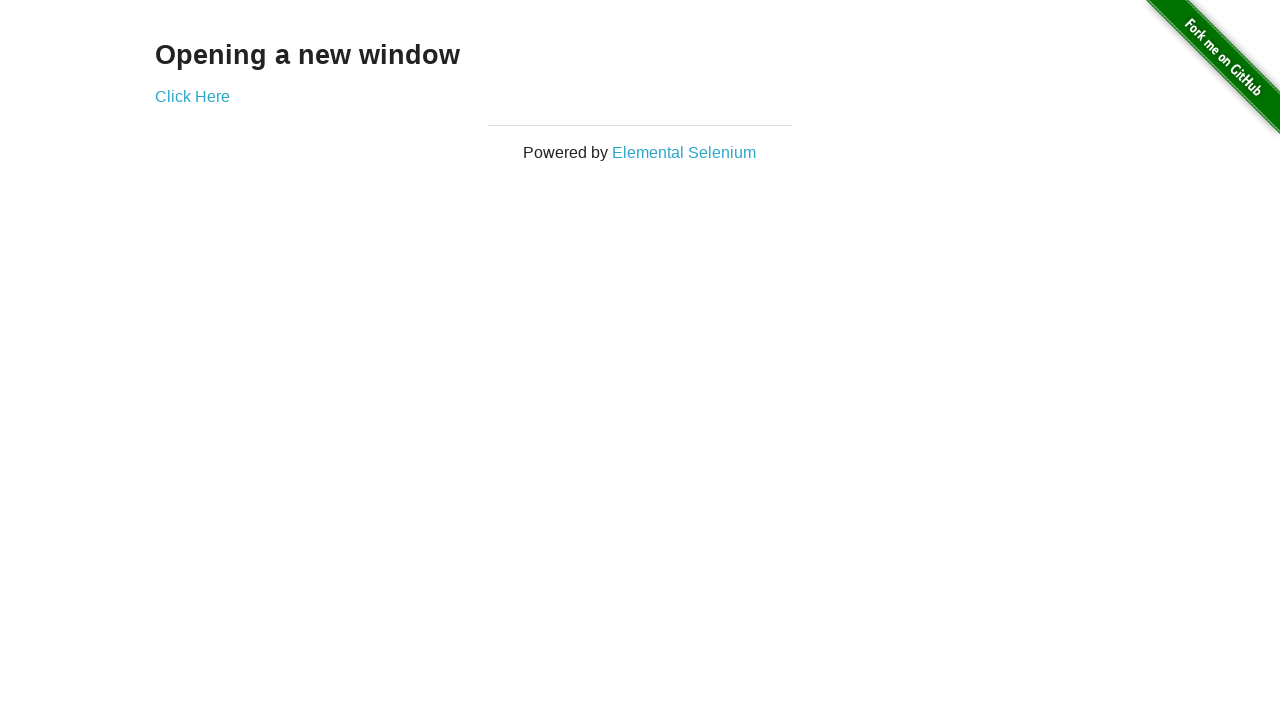

Clicked link to open new window at (192, 96) on div.example a
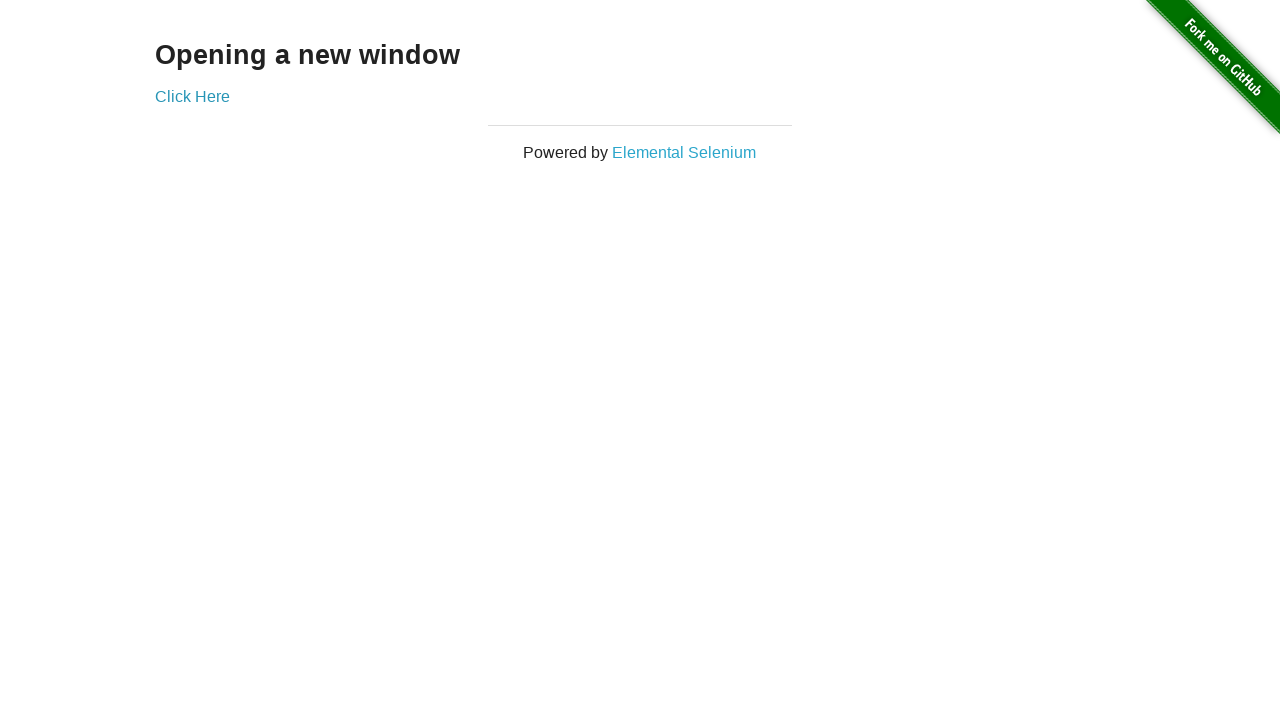

New child window opened and captured
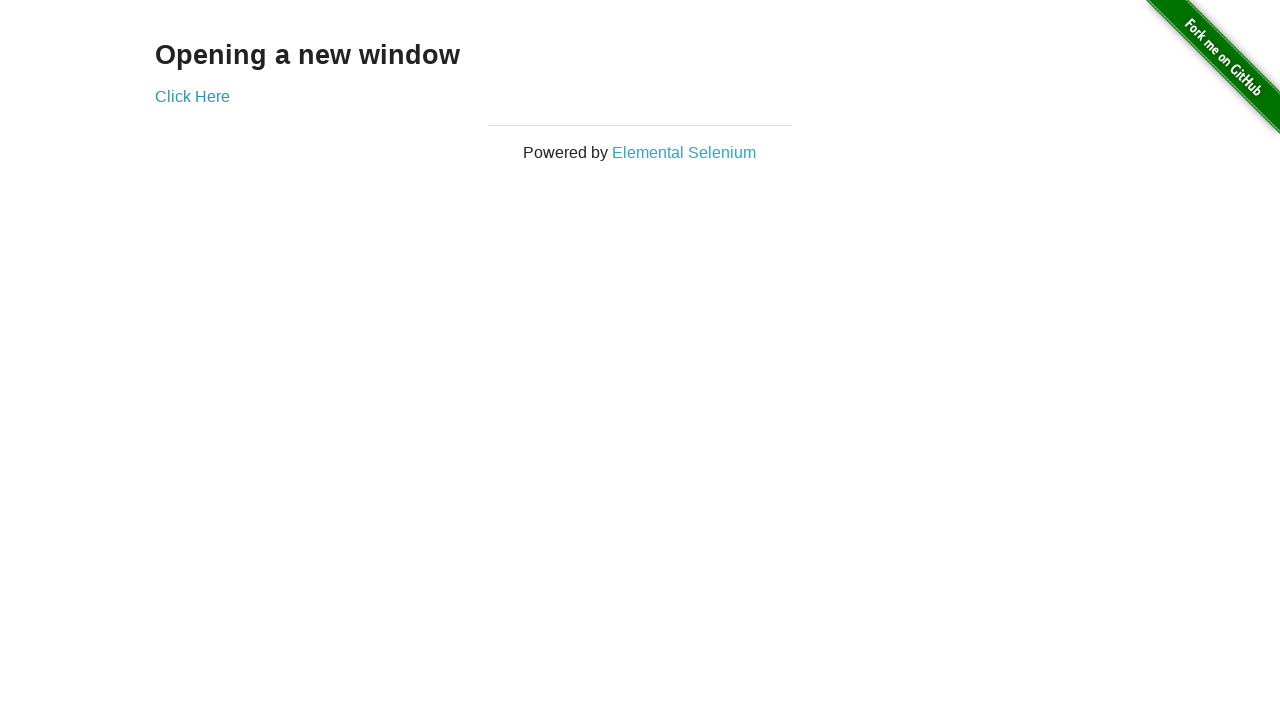

Child window fully loaded
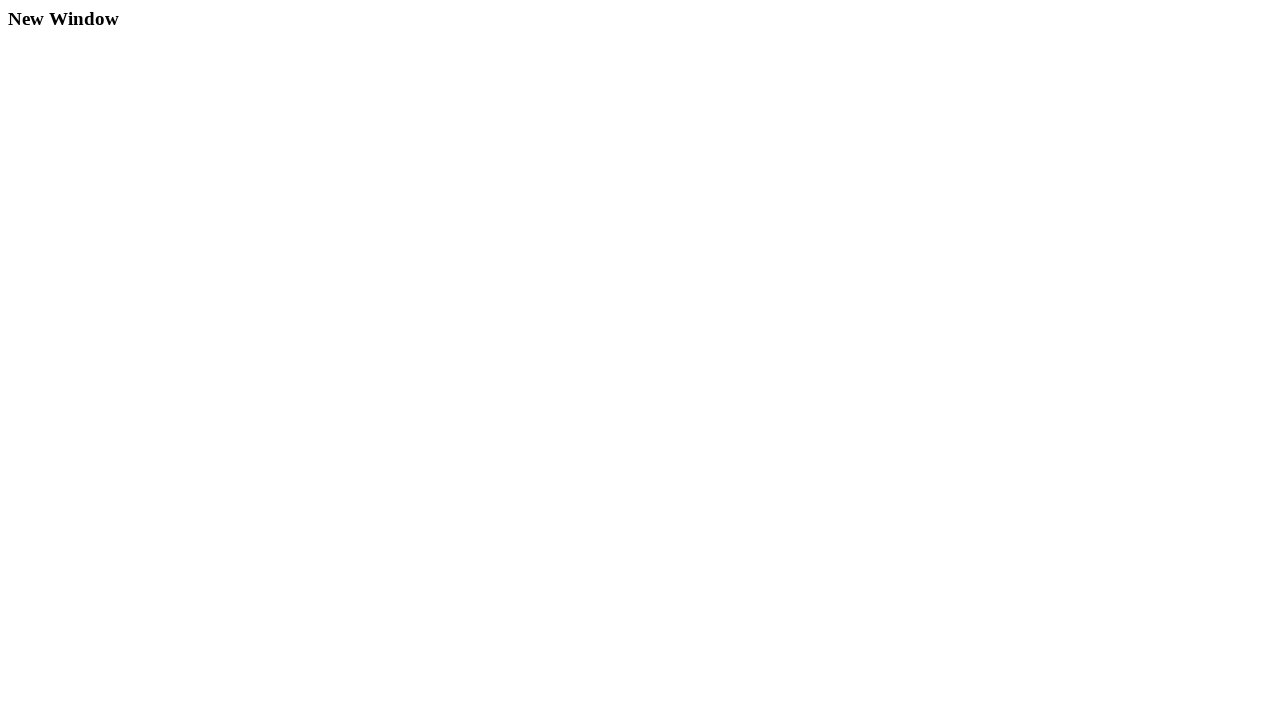

Child window heading element located
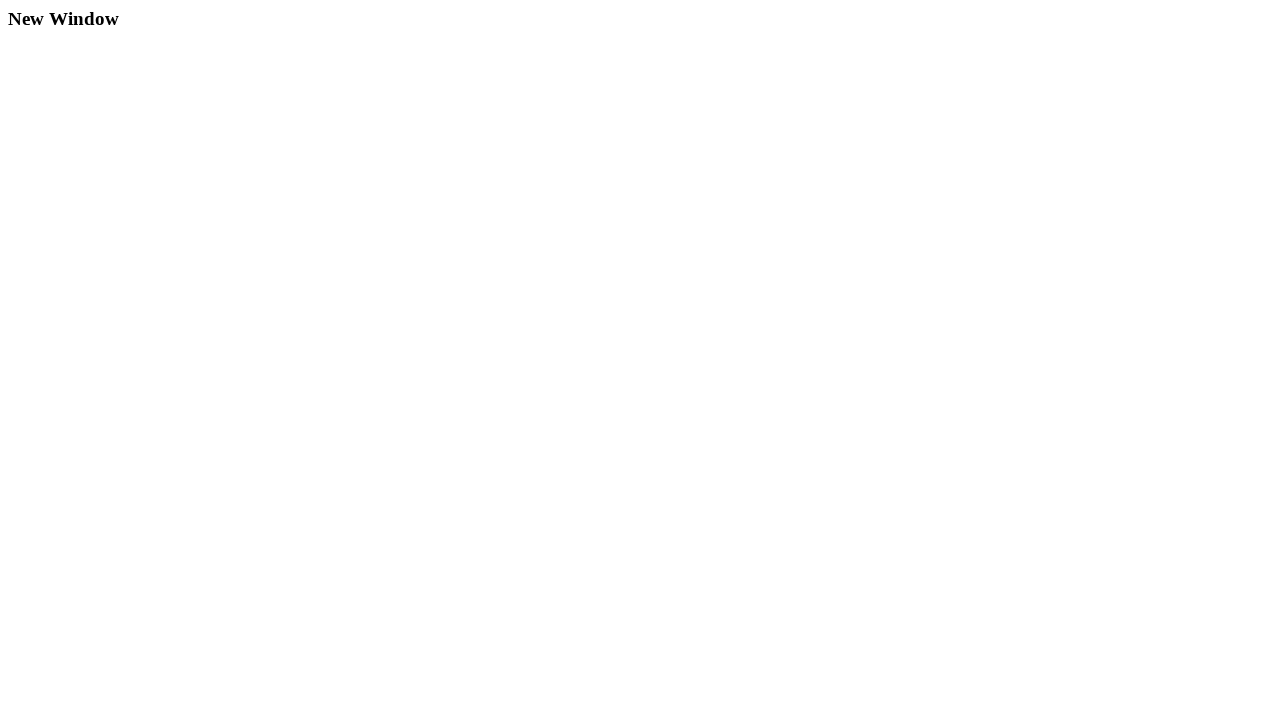

Retrieved text from child window: 'New Window'
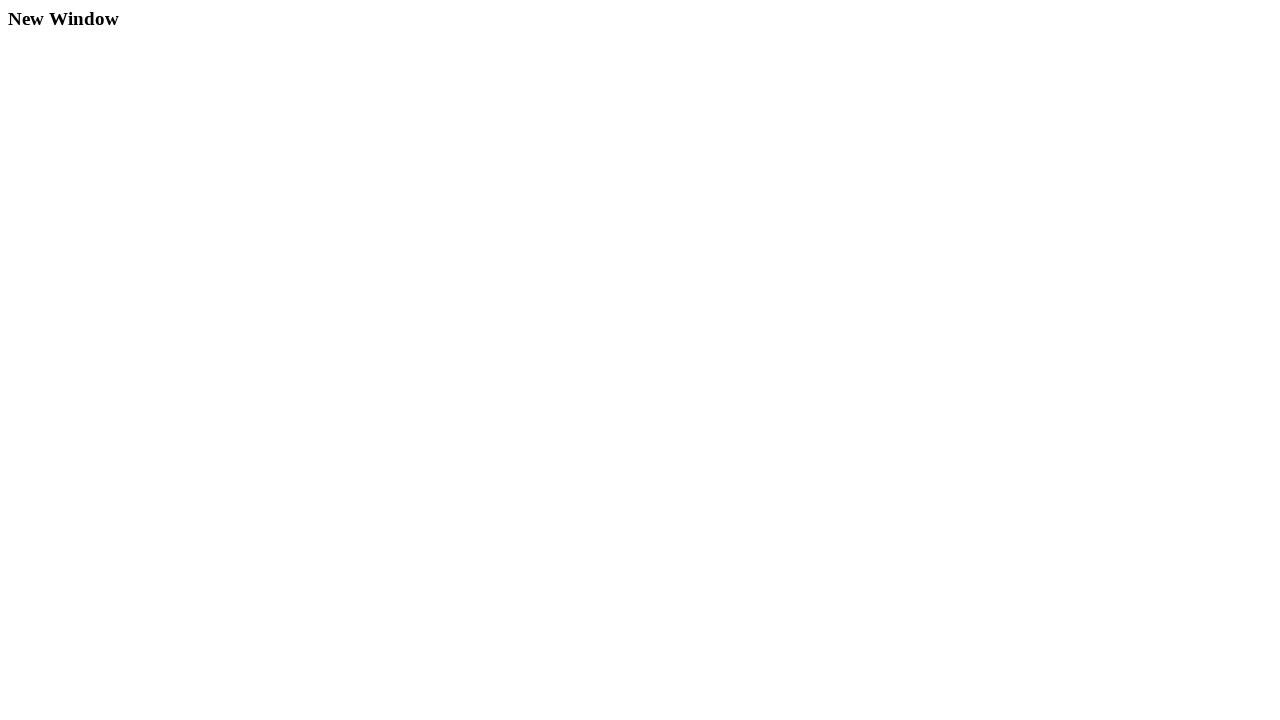

Retrieved text from parent window: 'Opening a new window'
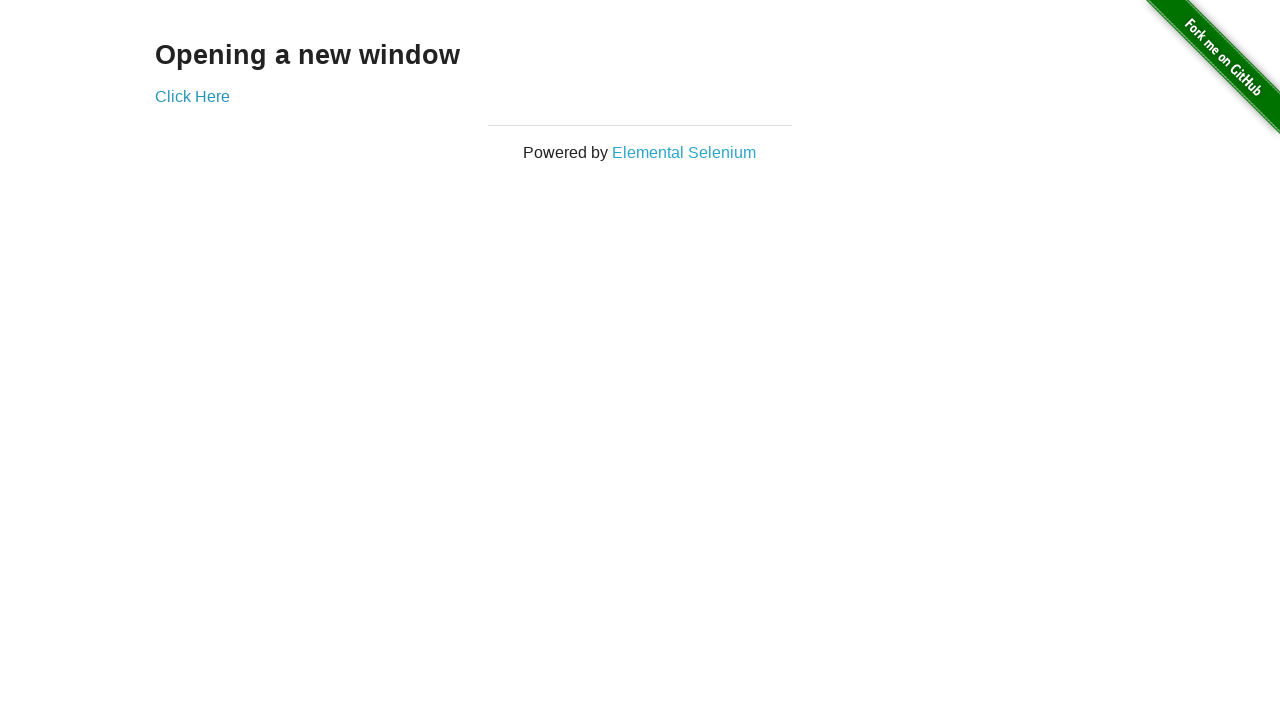

Closed child window
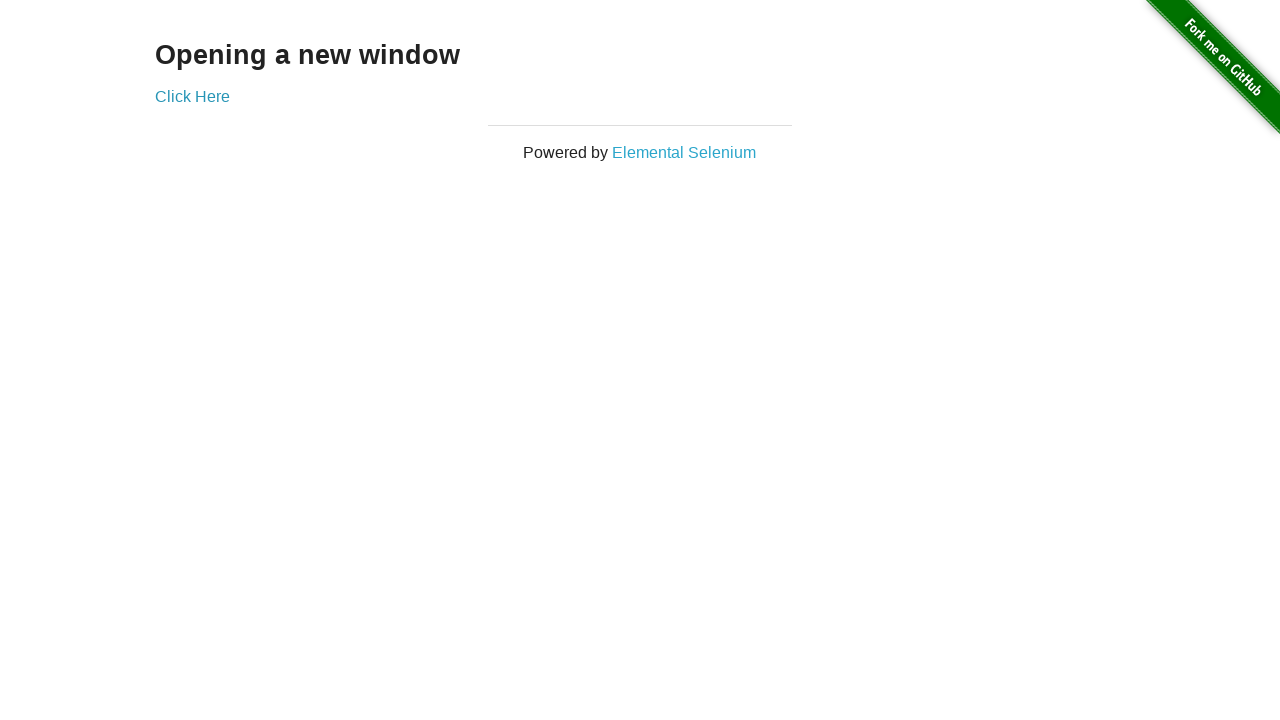

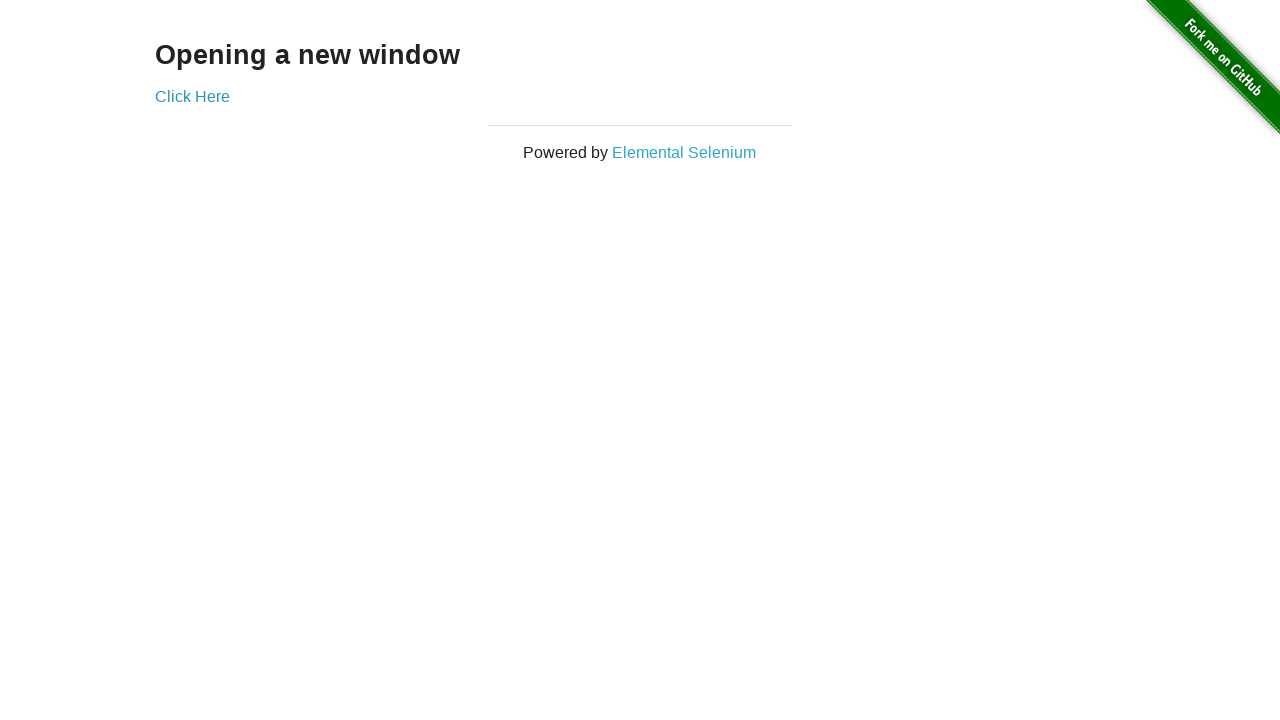